Tests the sign-up process by filling in registration details and handling the confirmation alert

Starting URL: https://www.demoblaze.com

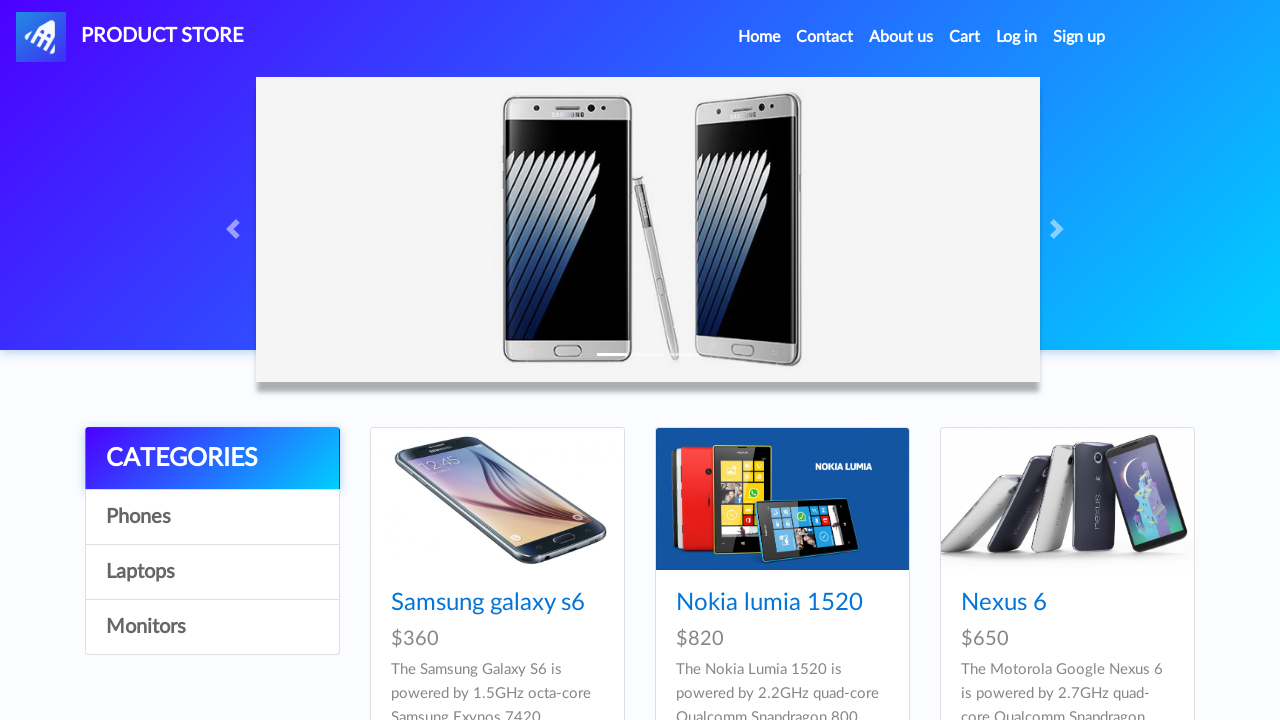

Clicked on Sign Up link at (1079, 37) on a#signin2
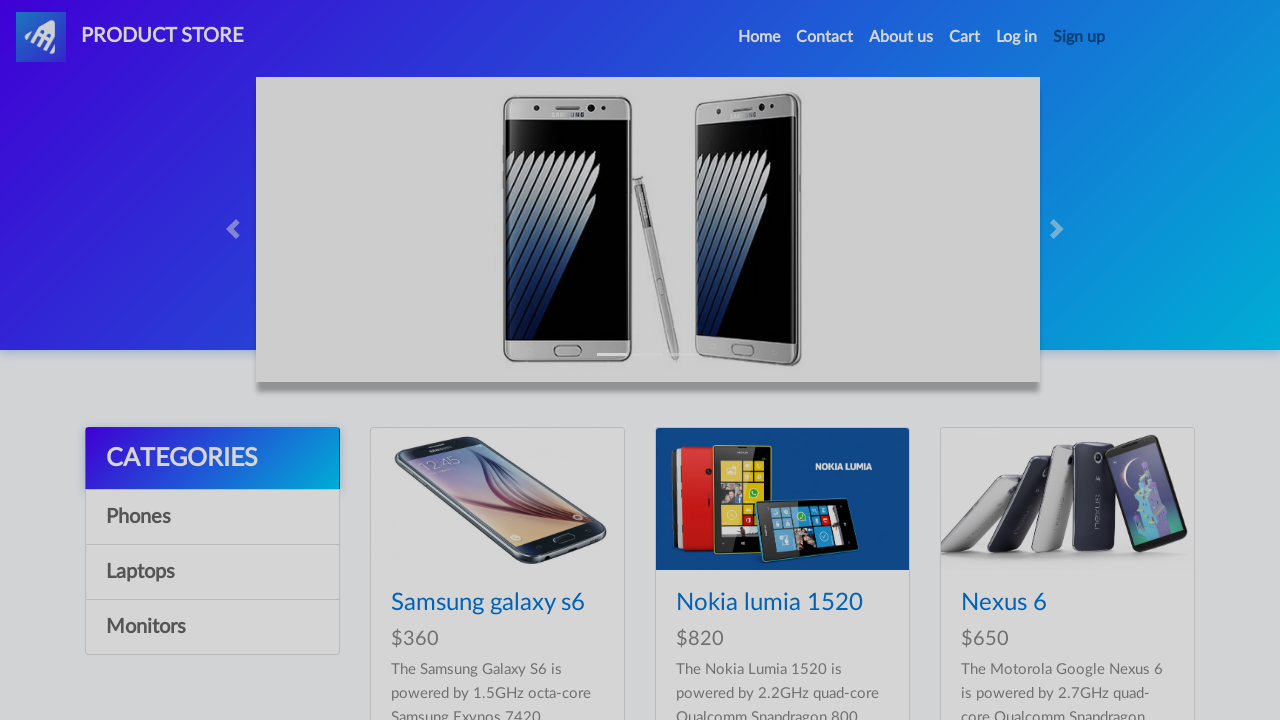

Sign In modal became visible
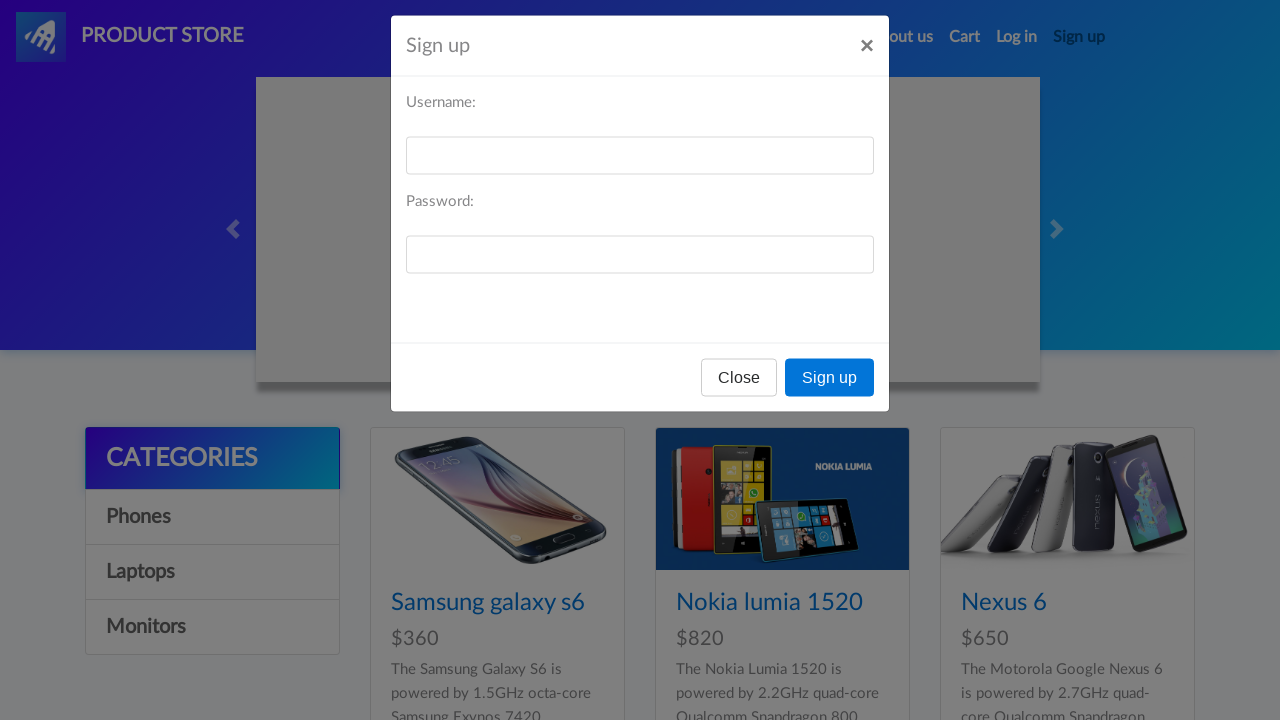

Filled in username 'testuser847' on #sign-username
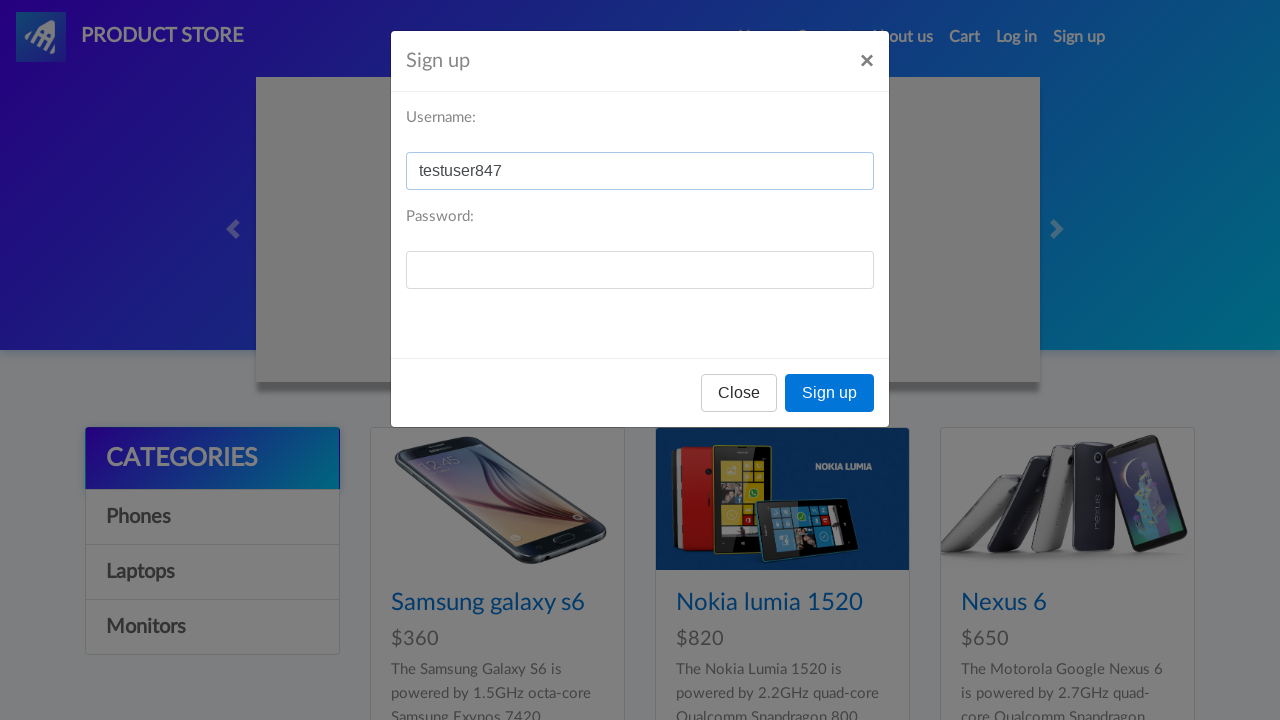

Filled in password 'testpass123456' on #sign-password
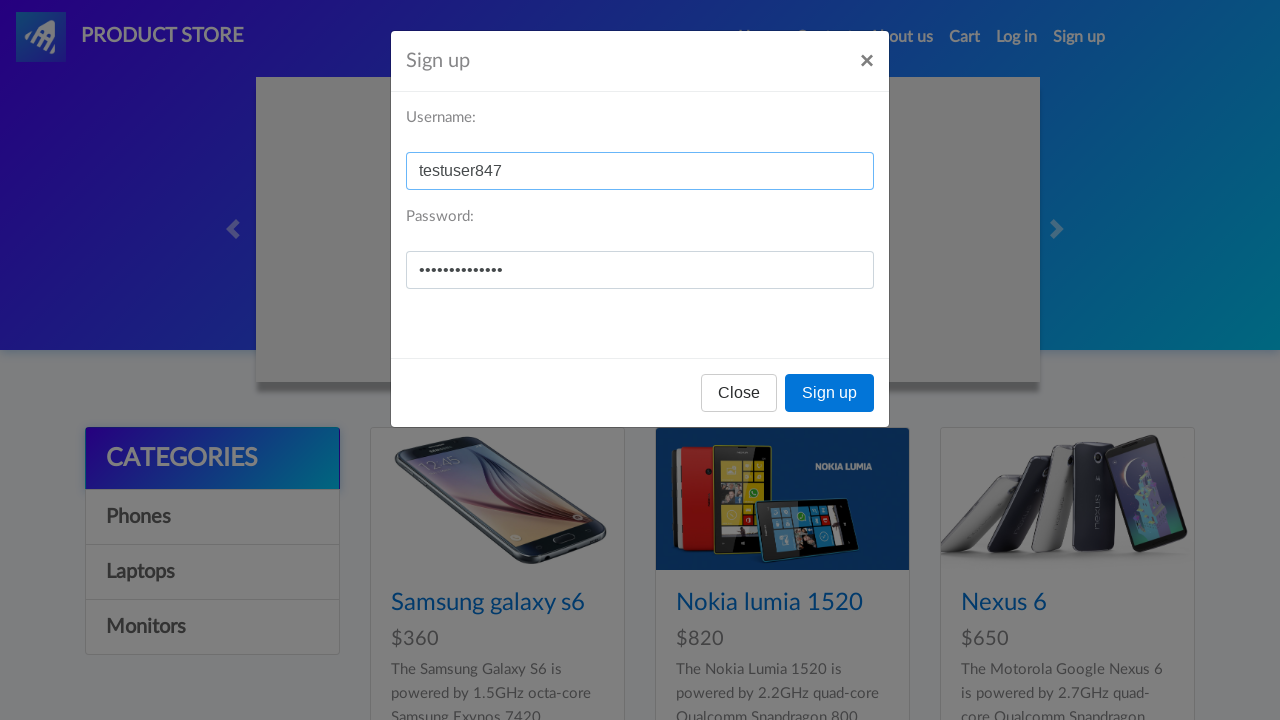

Clicked Sign Up button to submit registration at (830, 393) on button[onclick='register()']
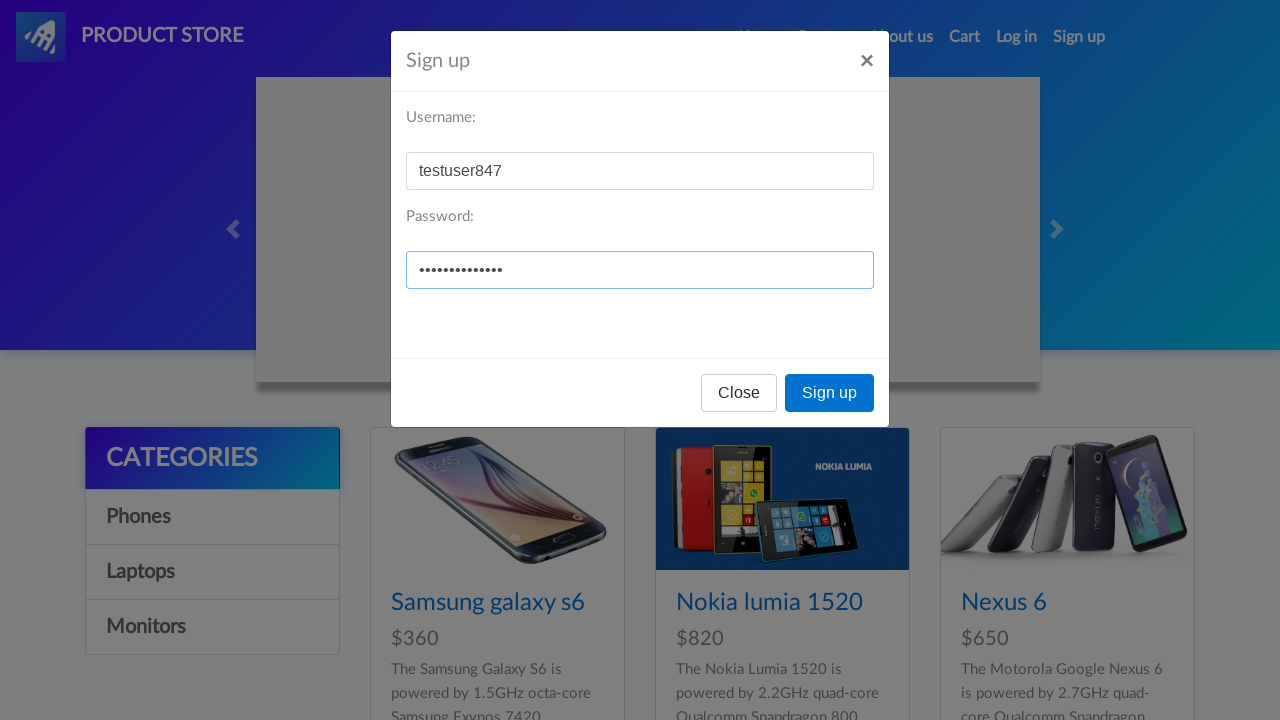

Set up alert dialog handler to accept confirmation
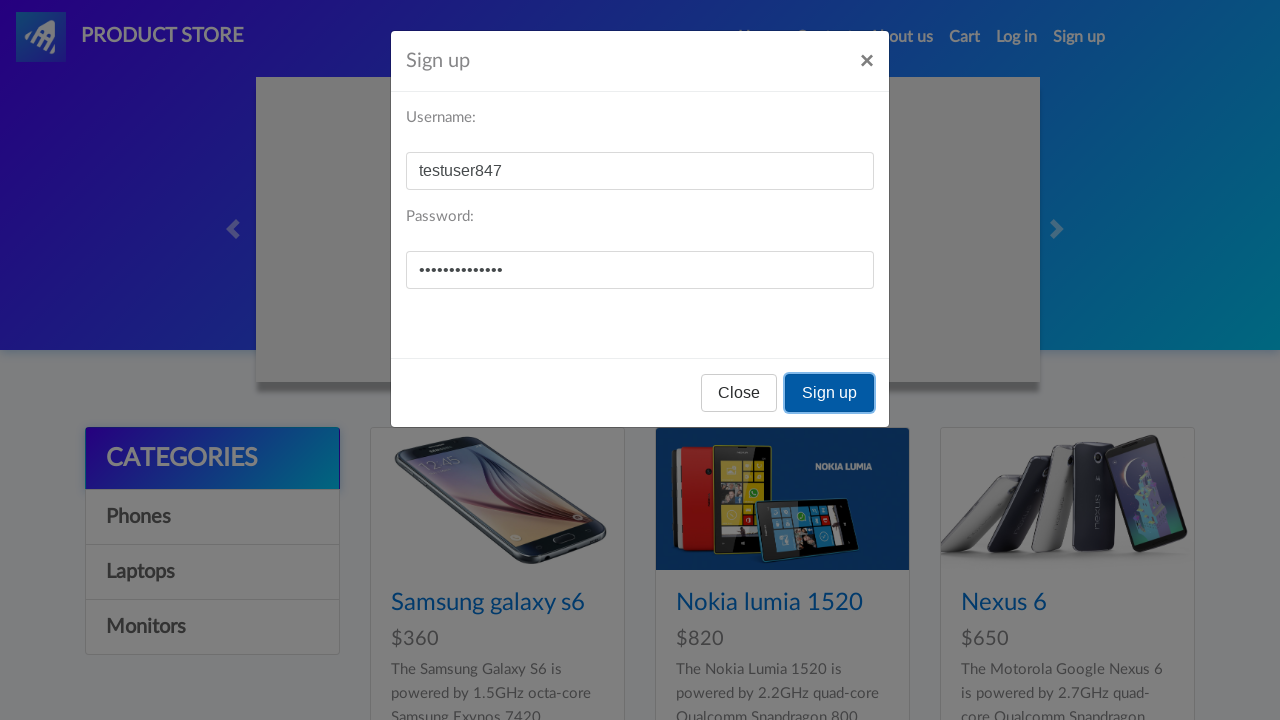

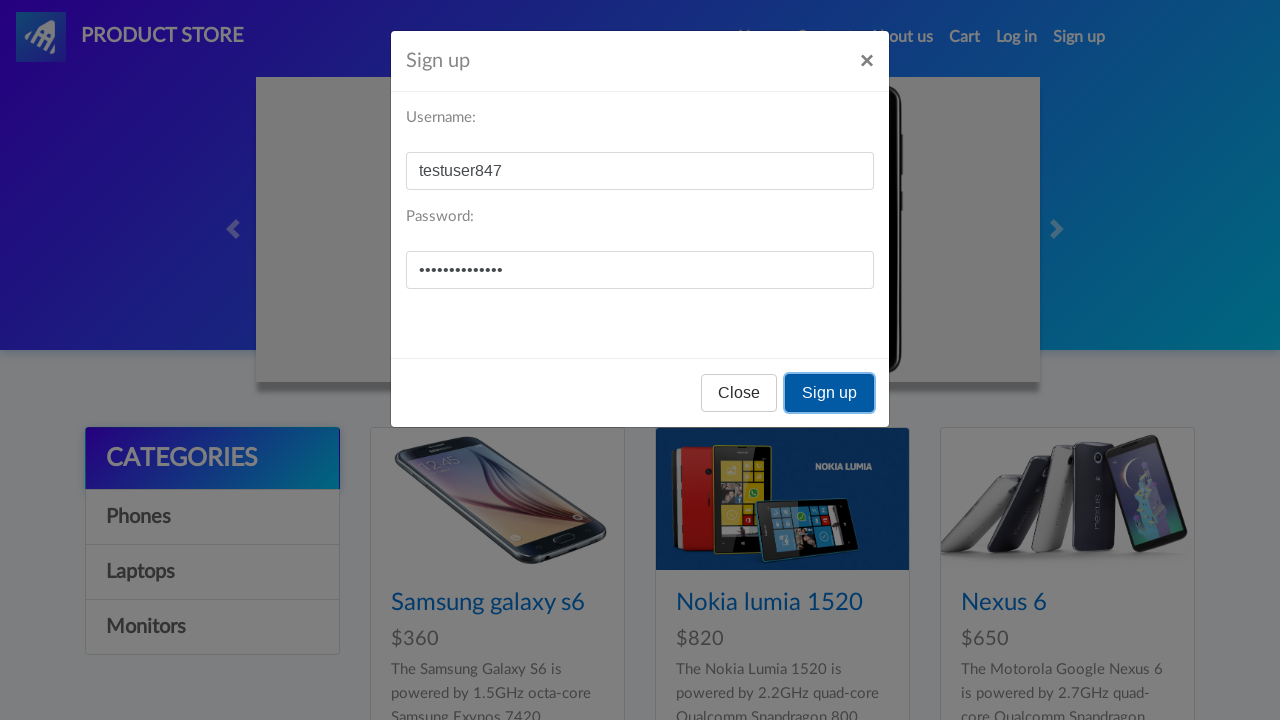